Tests navigation through Paytm's product listing by scrolling to and clicking "View All" link

Starting URL: https://paytm.com/

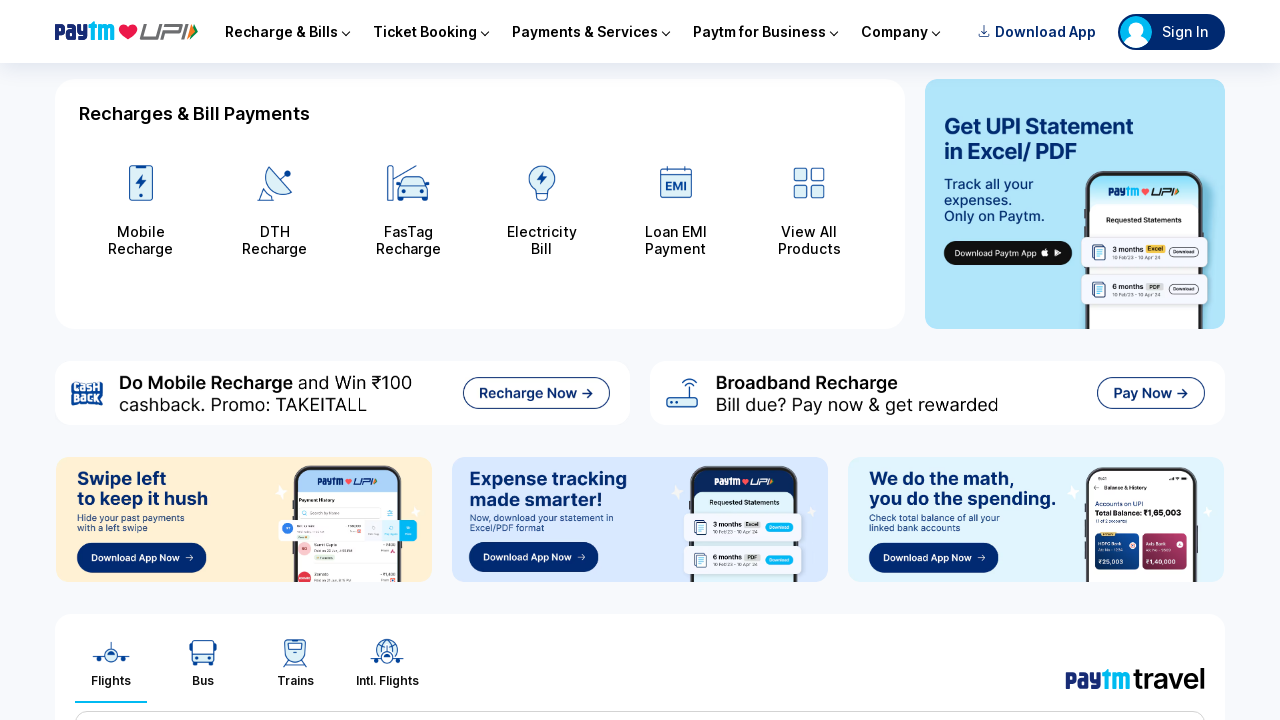

Located 'View All' link on product listing page
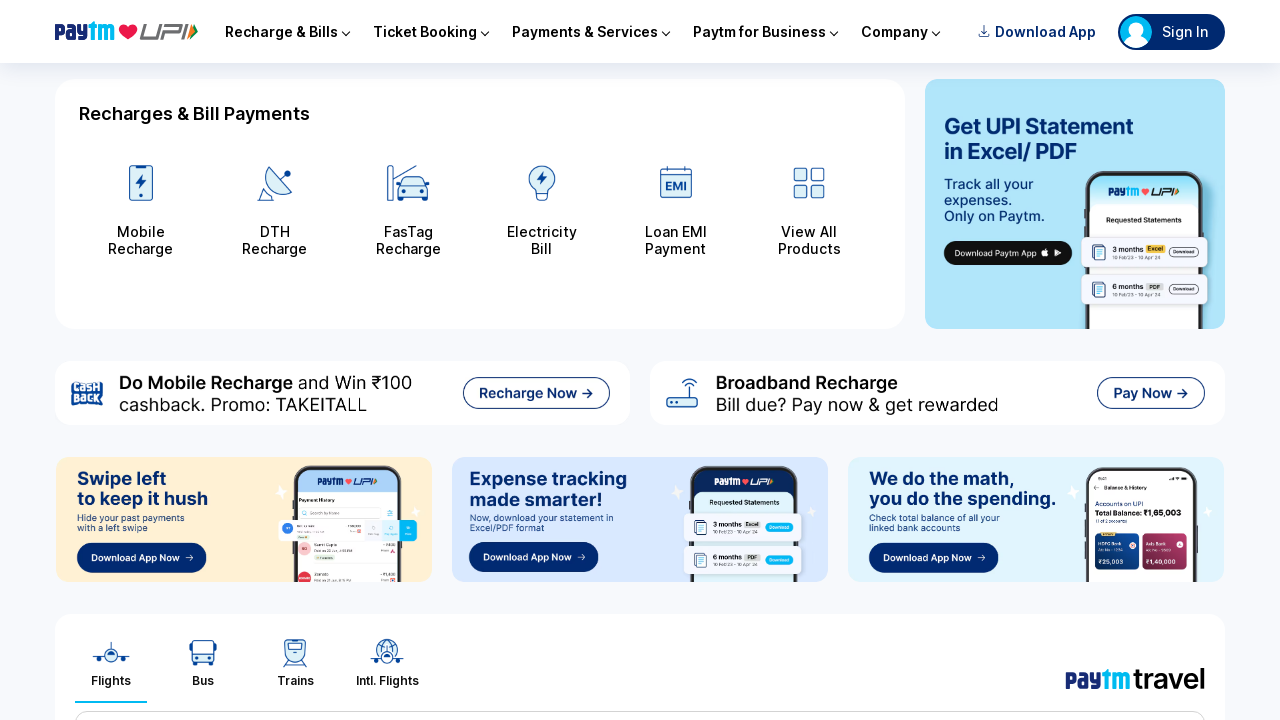

Scrolled to 'View All' link into view
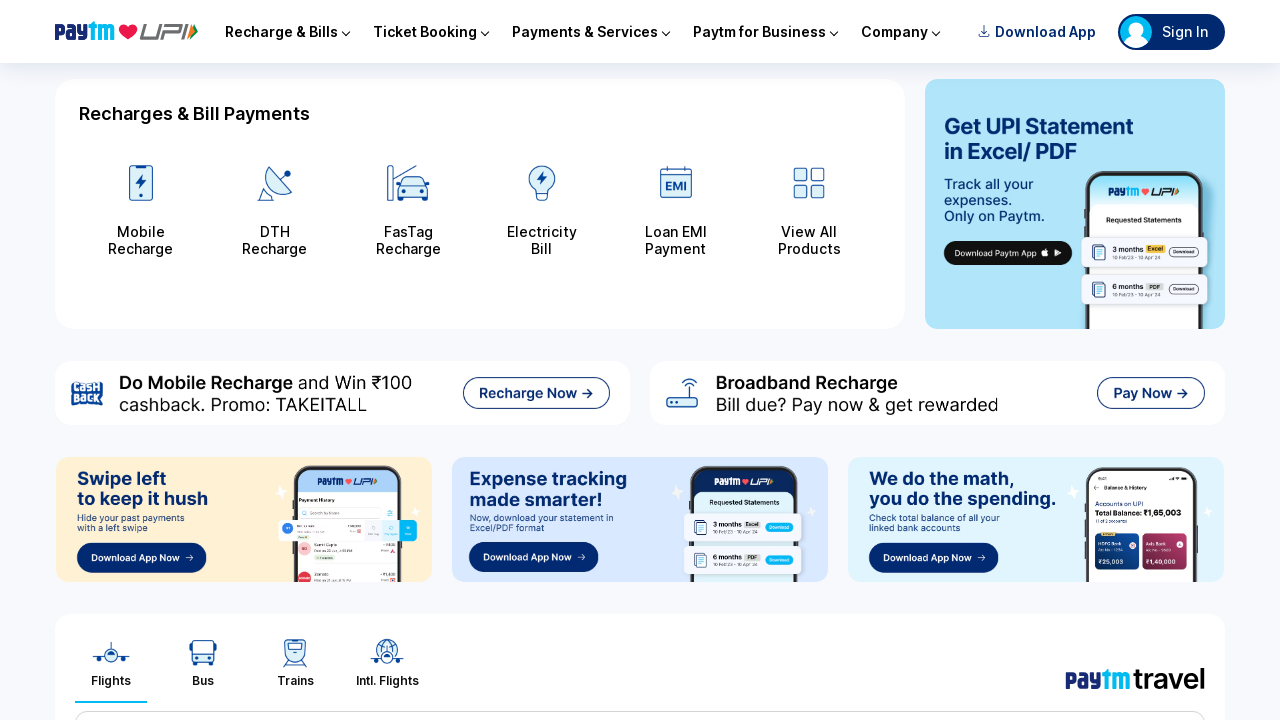

Clicked 'View All' link to view complete product listing at (809, 208) on a:has-text('View All')
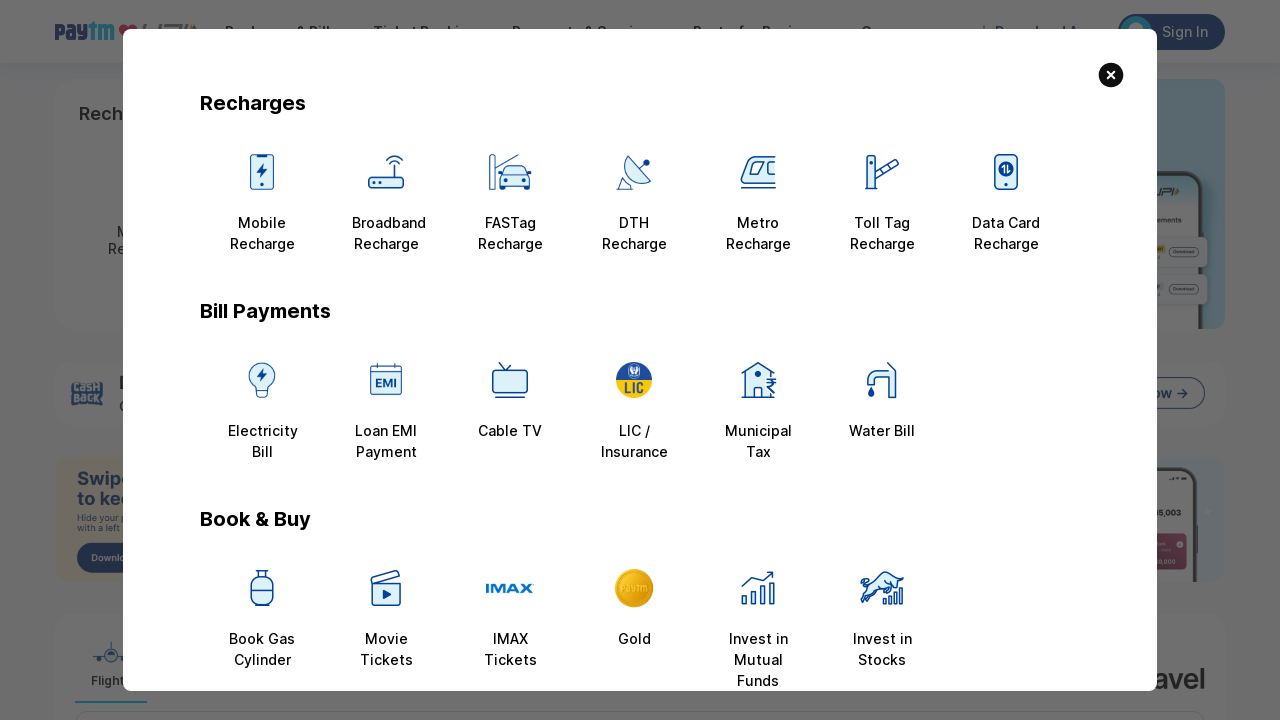

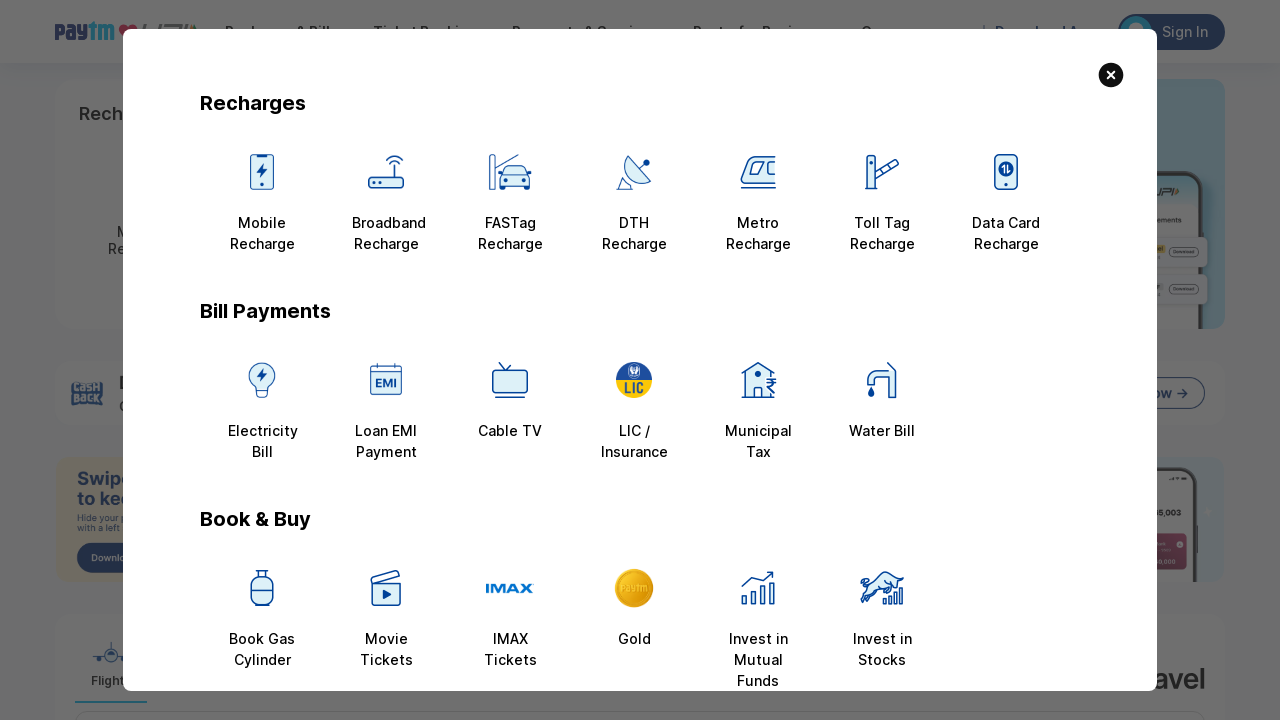